Solves a mathematical captcha by reading a value, calculating the result using a logarithmic formula, and submitting the answer along with checkbox and radio button selections

Starting URL: https://suninjuly.github.io/math.html

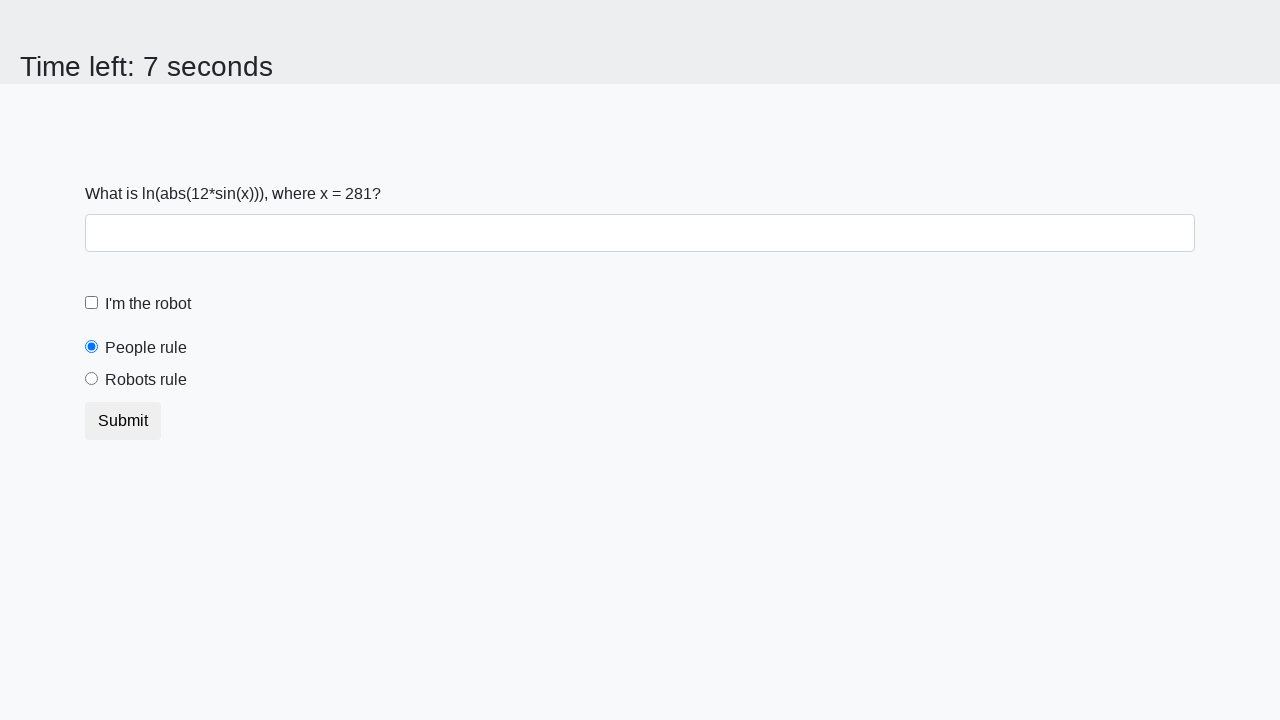

Retrieved mathematical value from page element #input_value
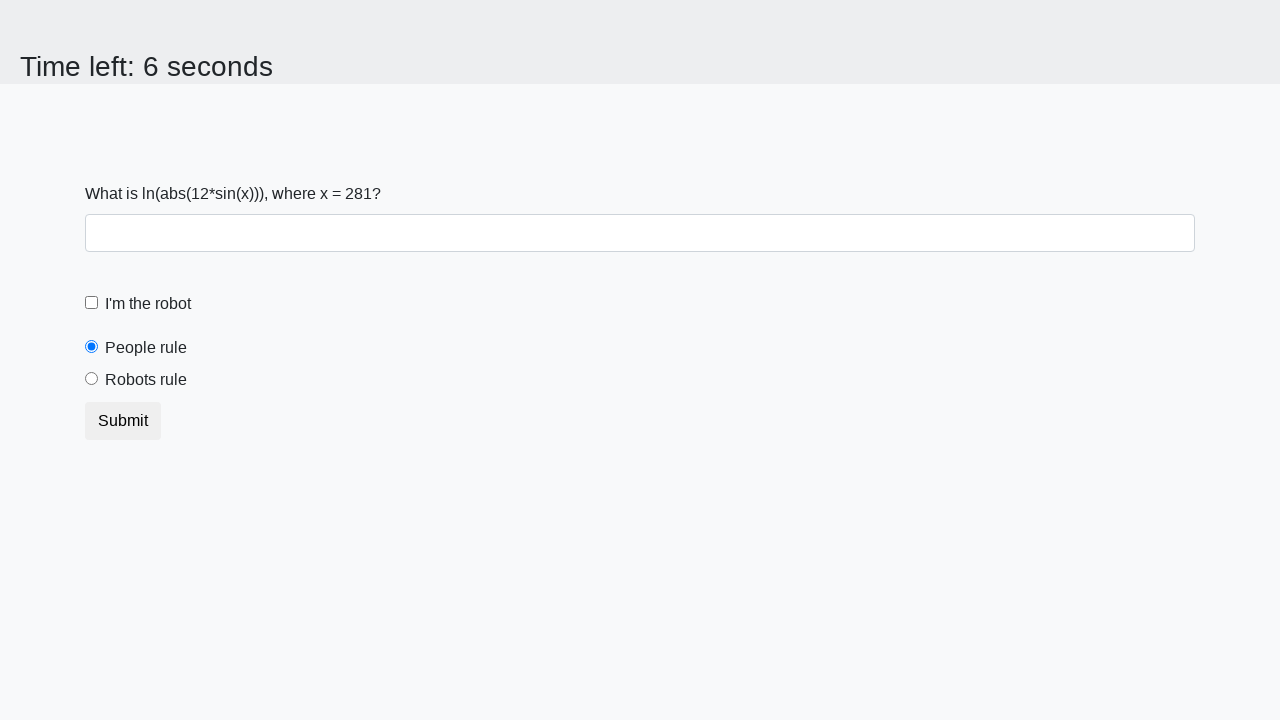

Calculated logarithmic formula result using value from page
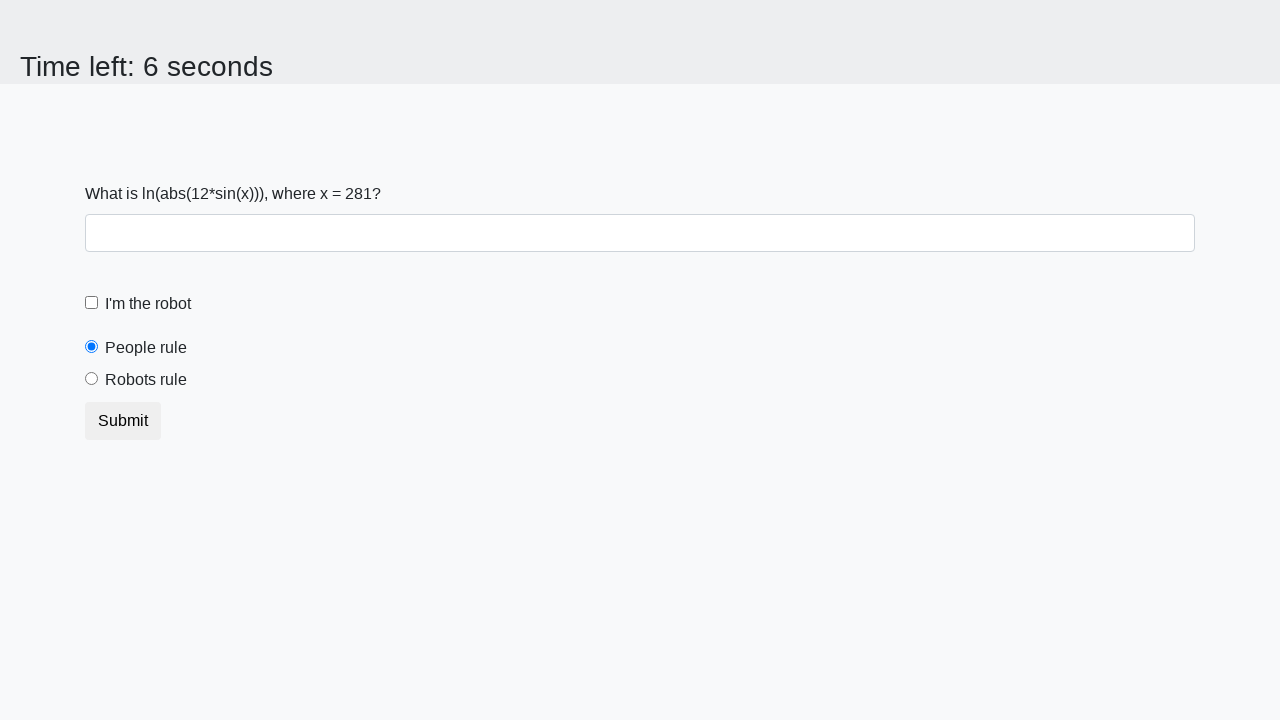

Filled answer field with calculated result on #answer
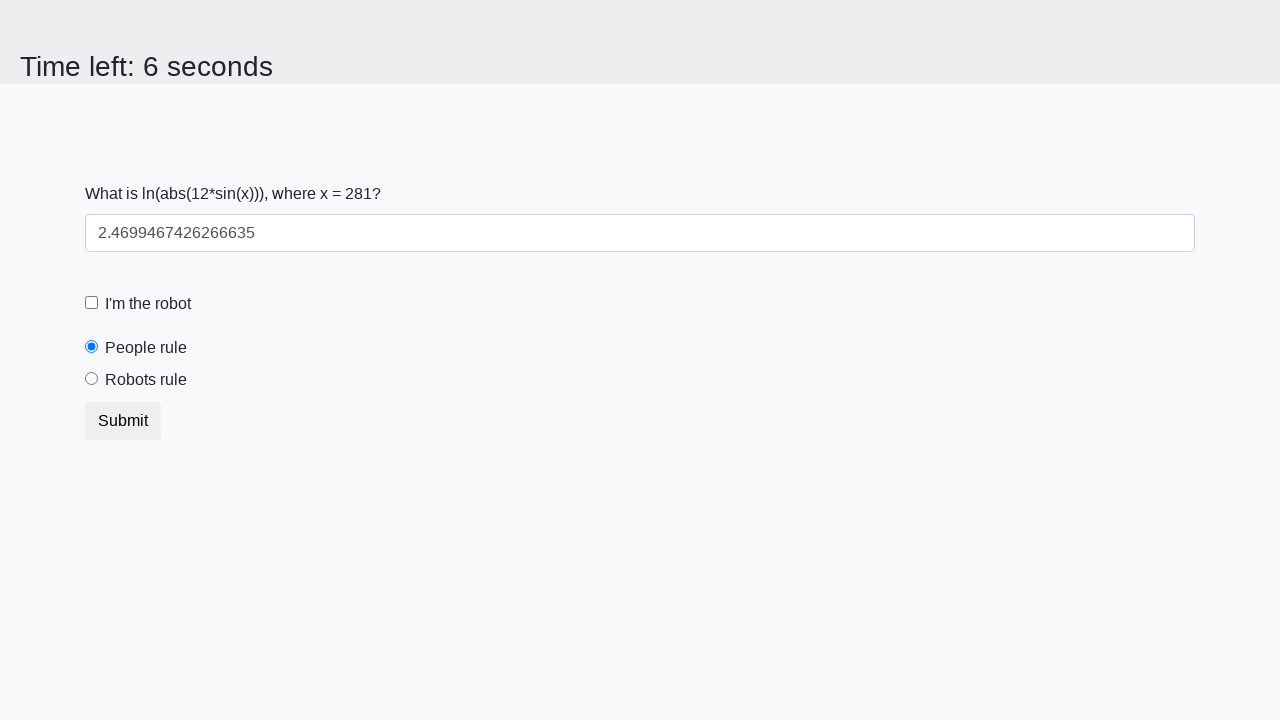

Checked the robot checkbox at (92, 303) on #robotCheckbox
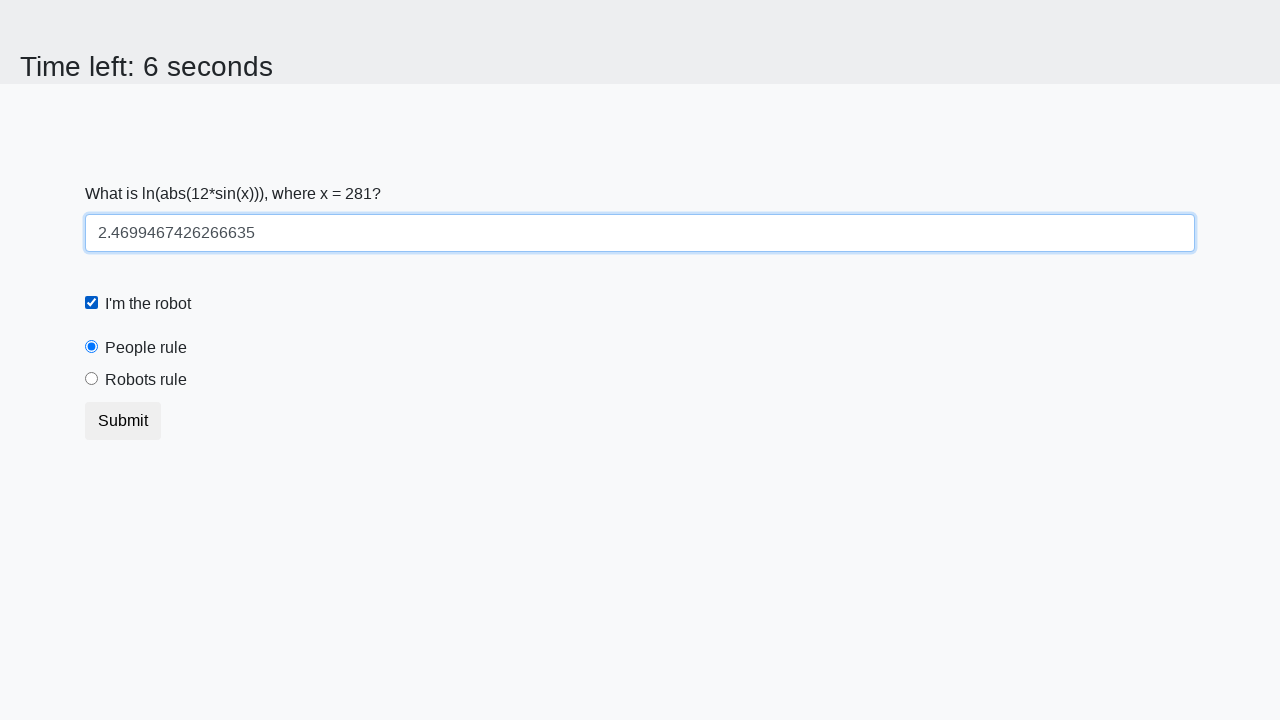

Selected the robot radio button at (92, 379) on input#robotsRule
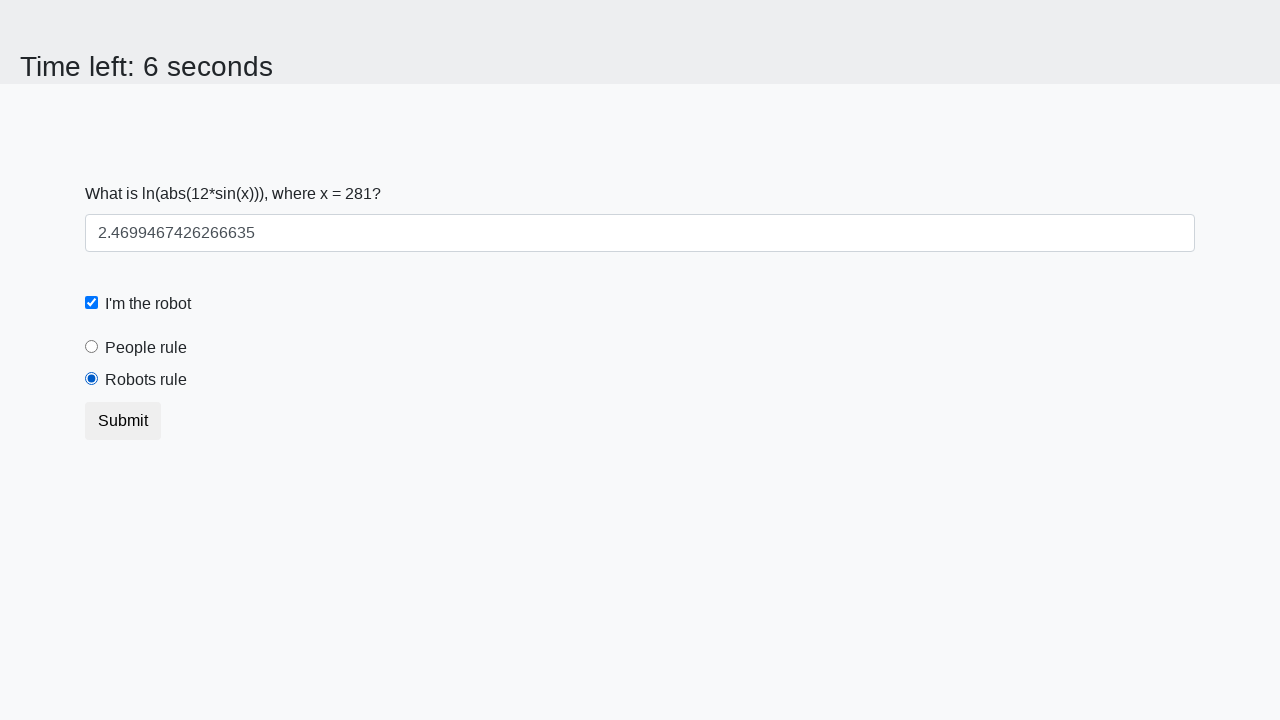

Clicked submit button to complete form at (123, 421) on button.btn
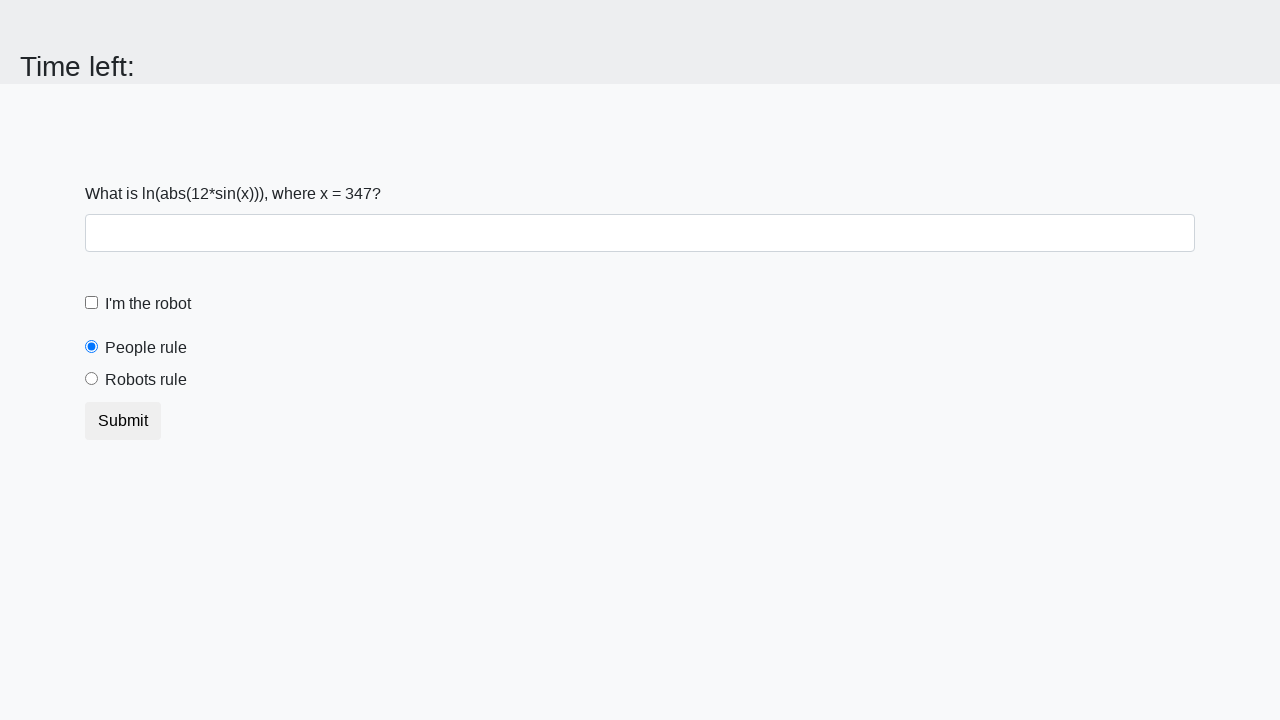

Waited 5 seconds for result page to load
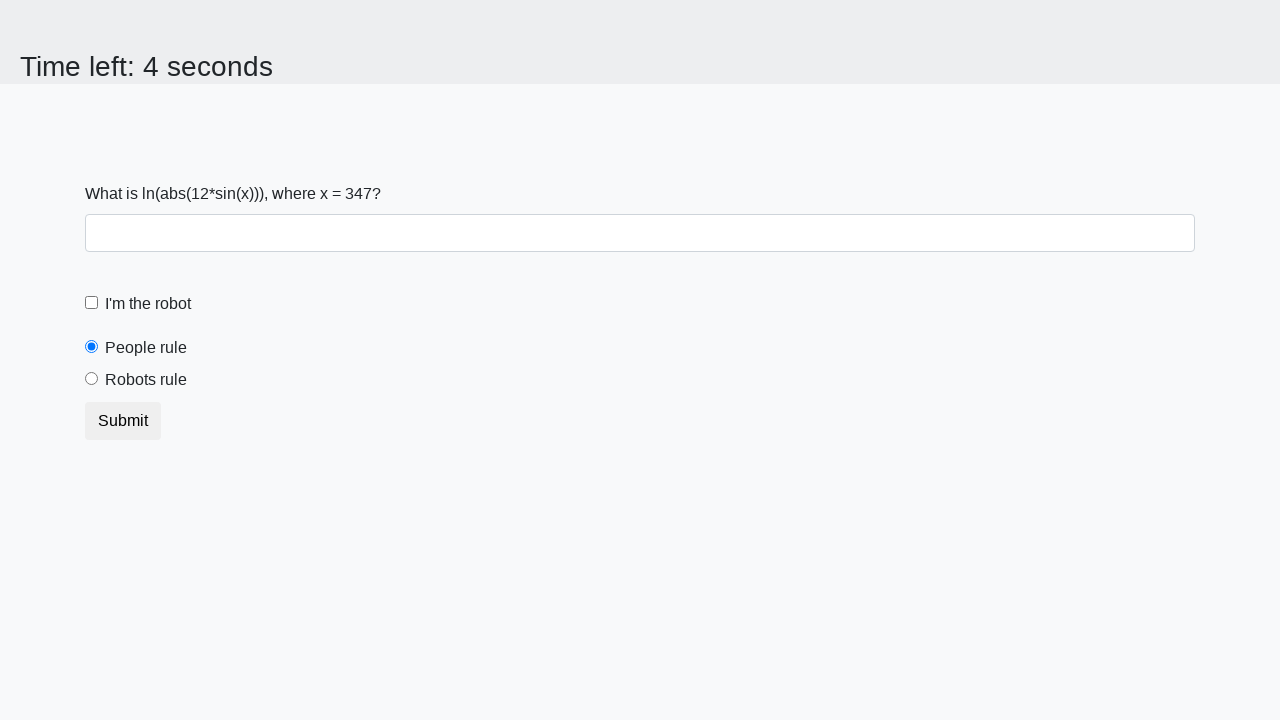

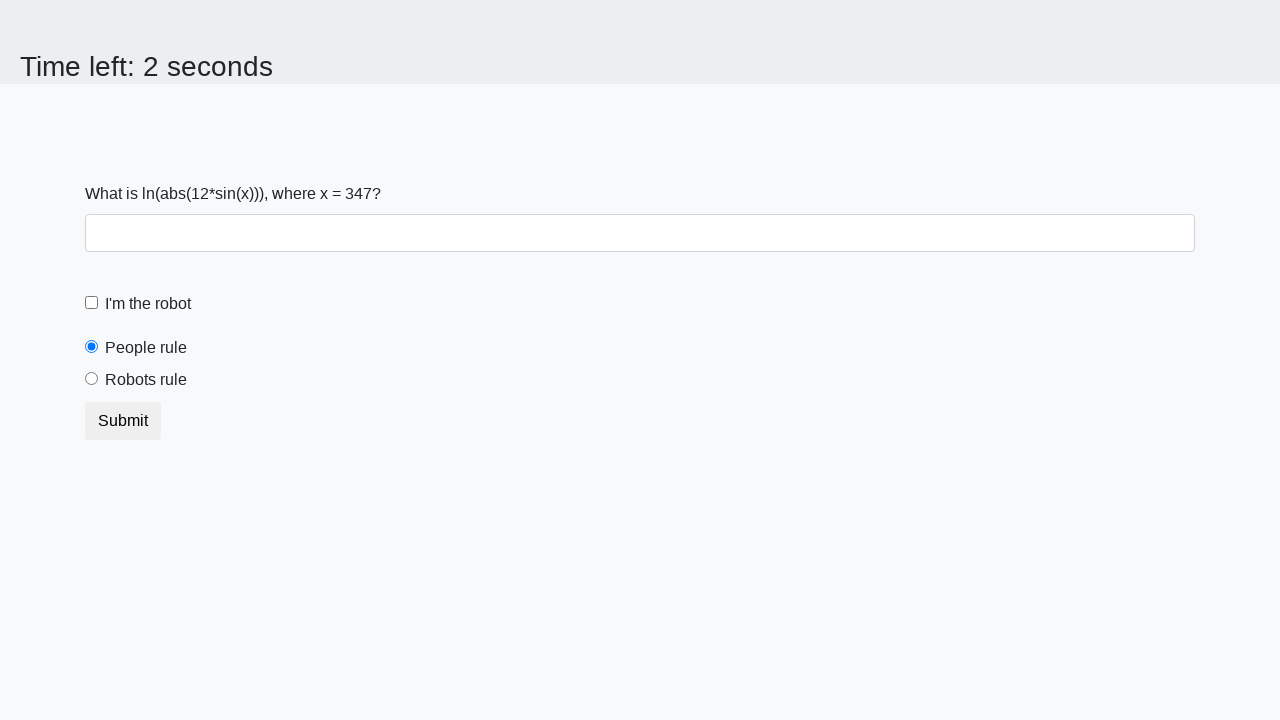